Tests the Status Codes page by clicking each status code link (200, 301, 404, 500) and verifying the response message

Starting URL: https://the-internet.herokuapp.com/

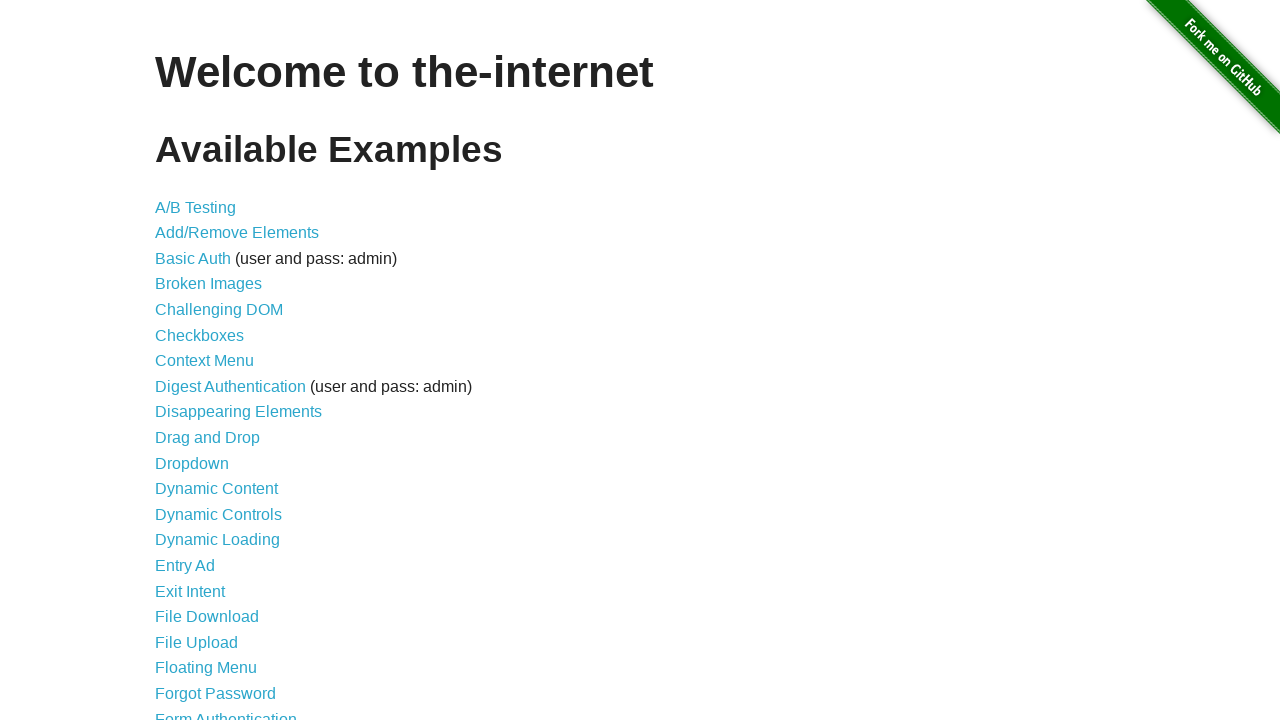

Clicked on Status Codes link at (203, 600) on a[href='/status_codes']
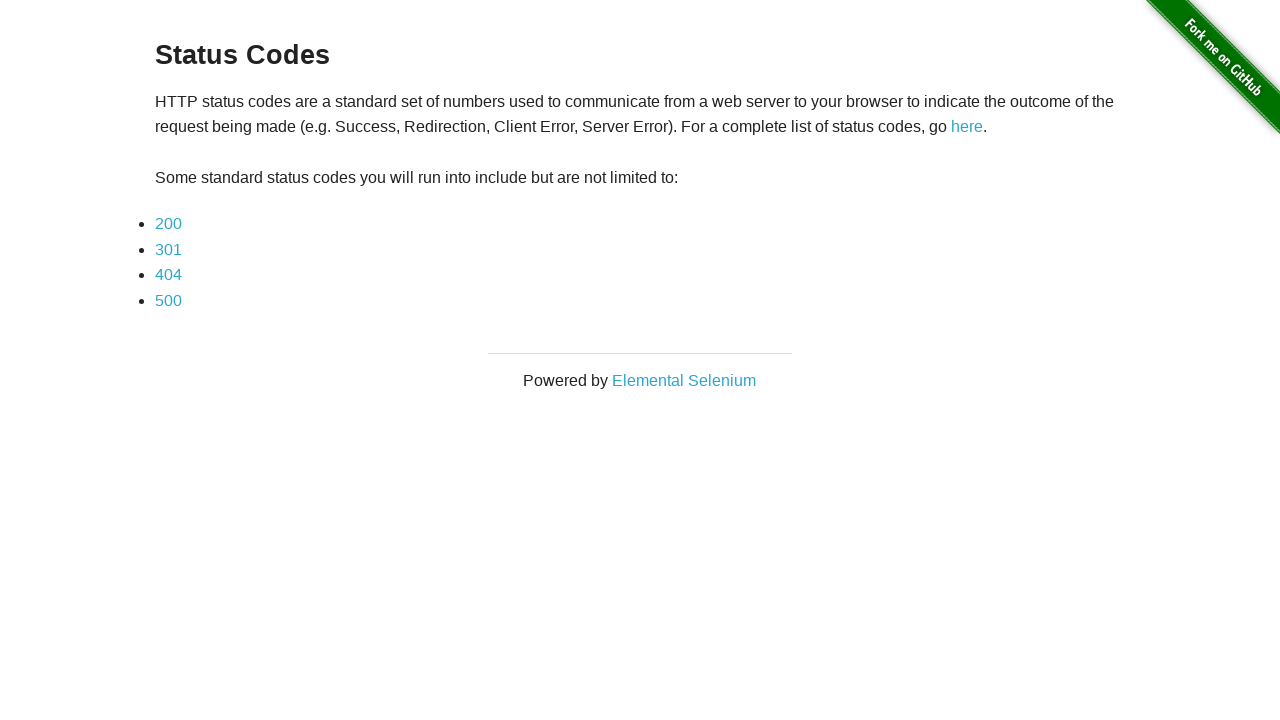

Status Codes page heading loaded
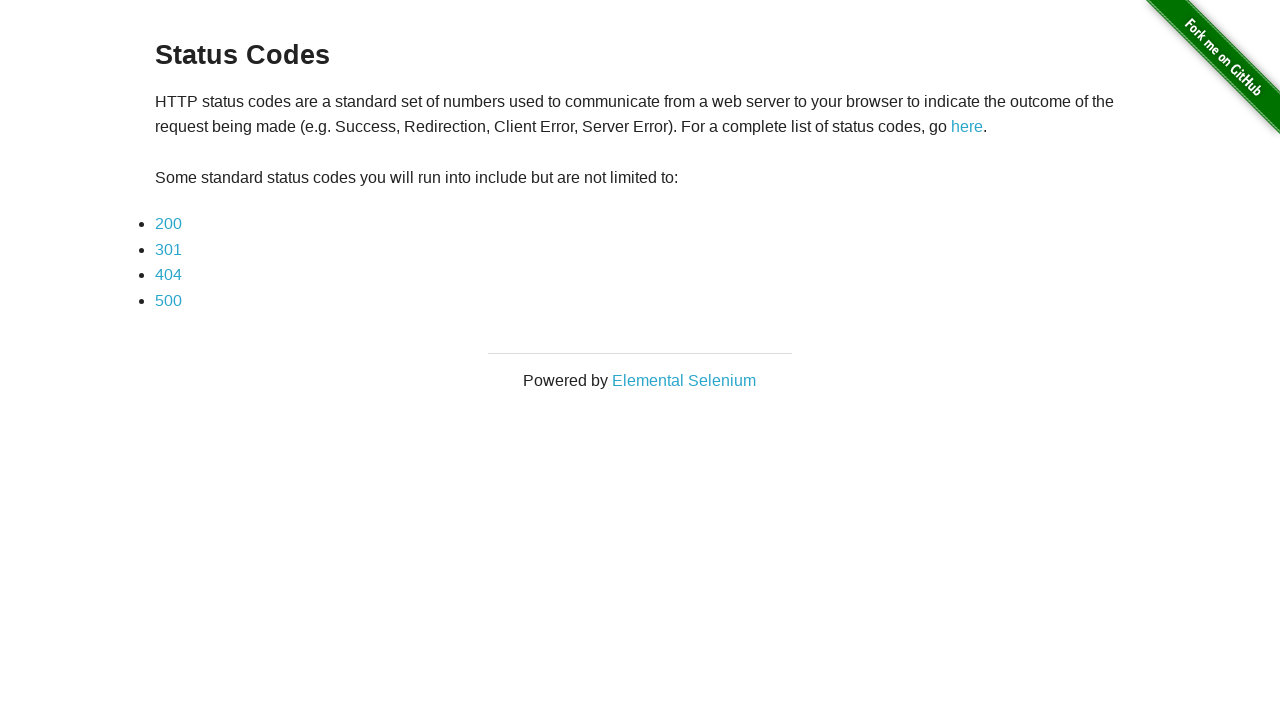

Verified page heading is 'Status Codes'
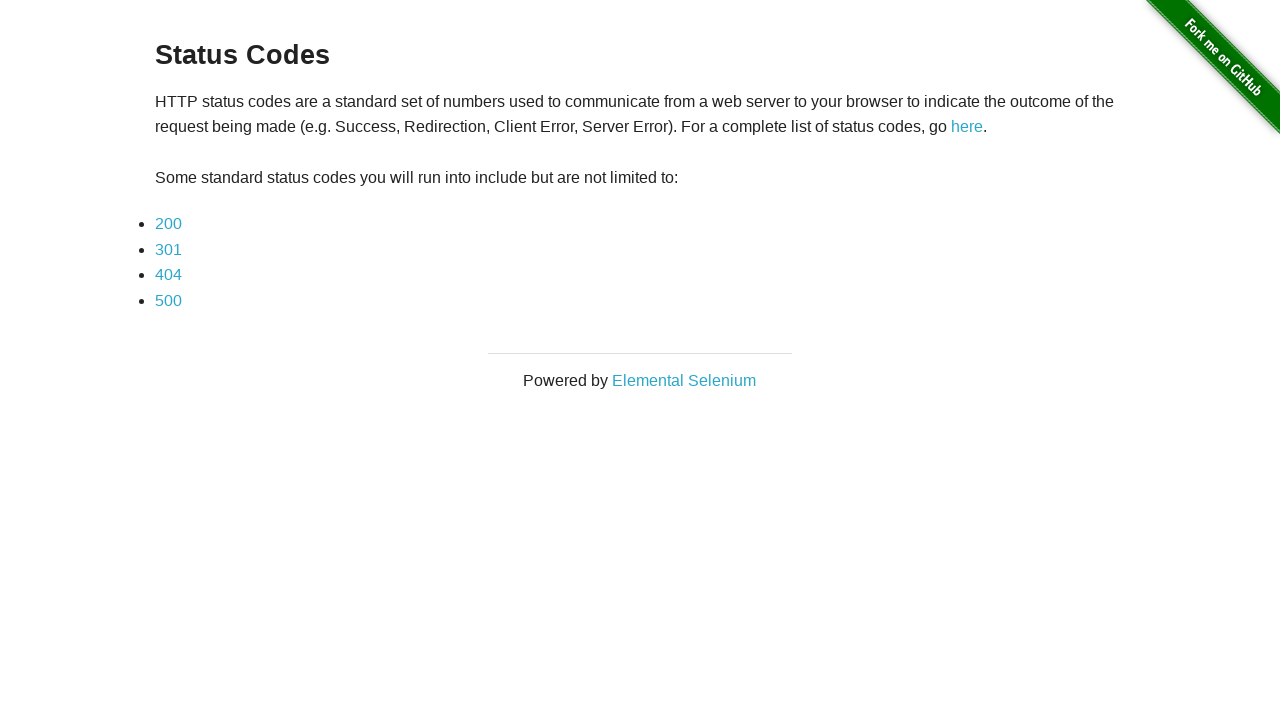

Clicked on status code 200 link at (168, 224) on a[href='status_codes/200']
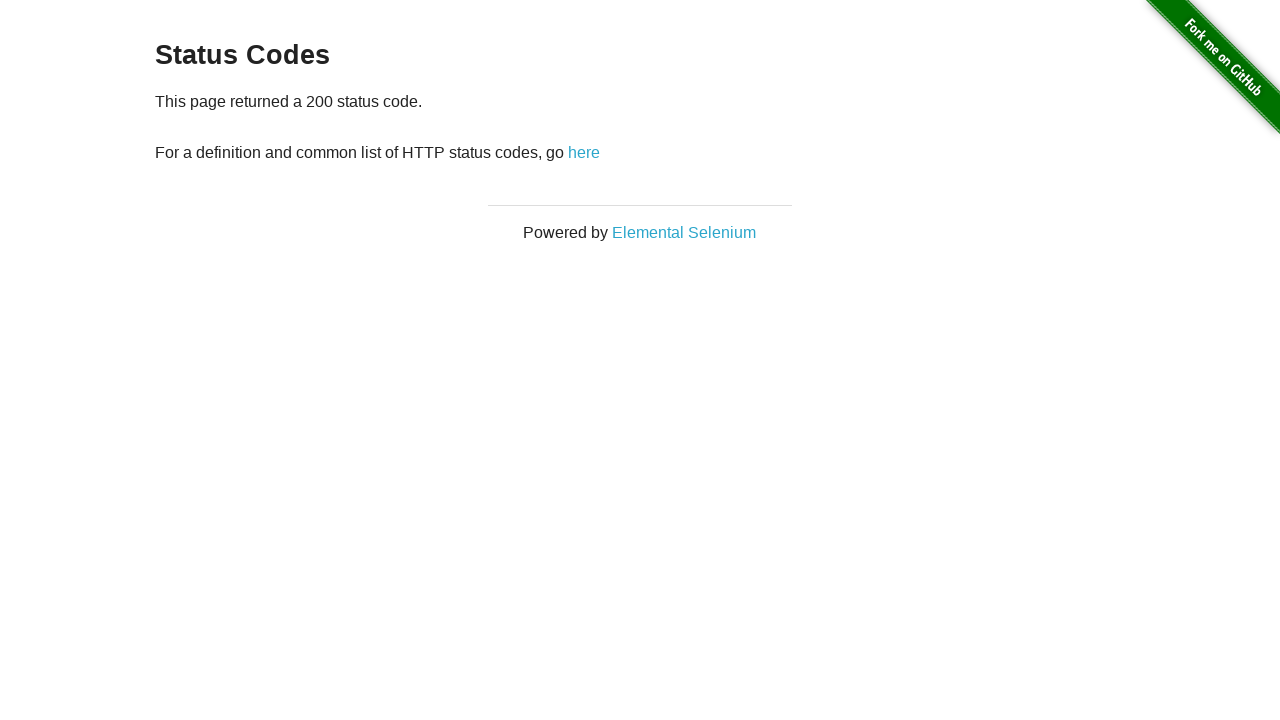

Status code 200 response page loaded
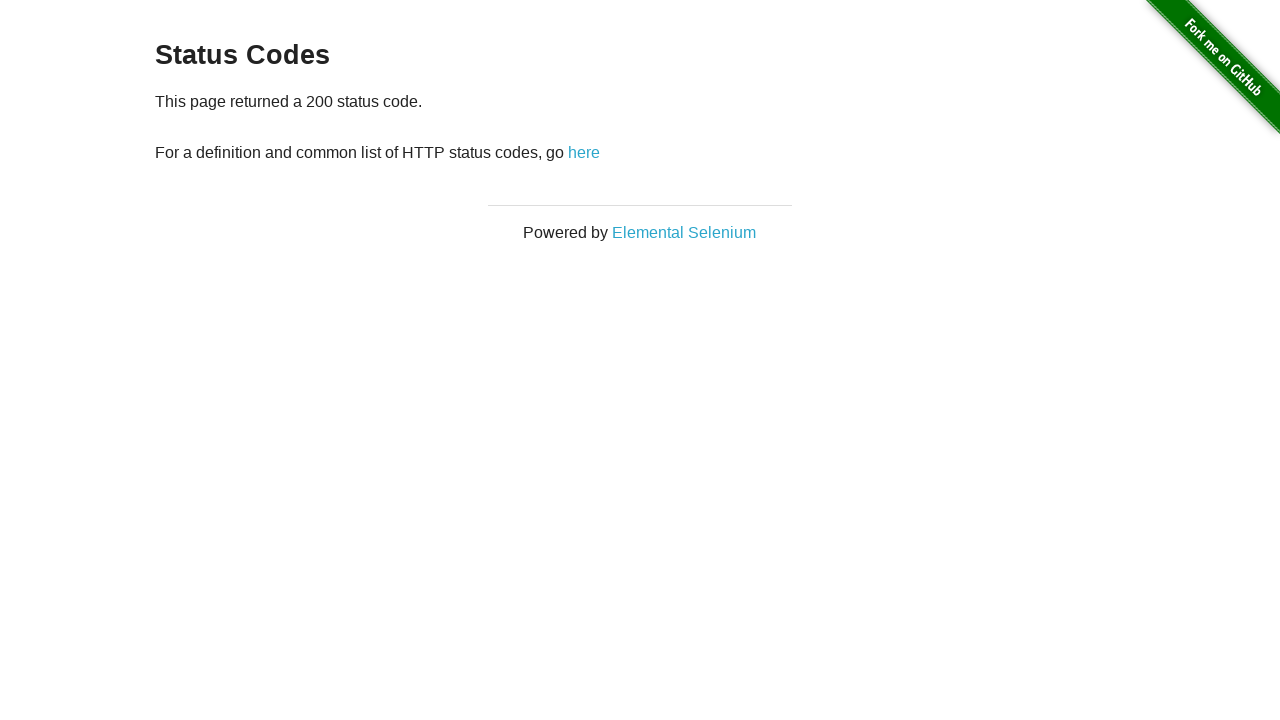

Verified correct response message for status code 200
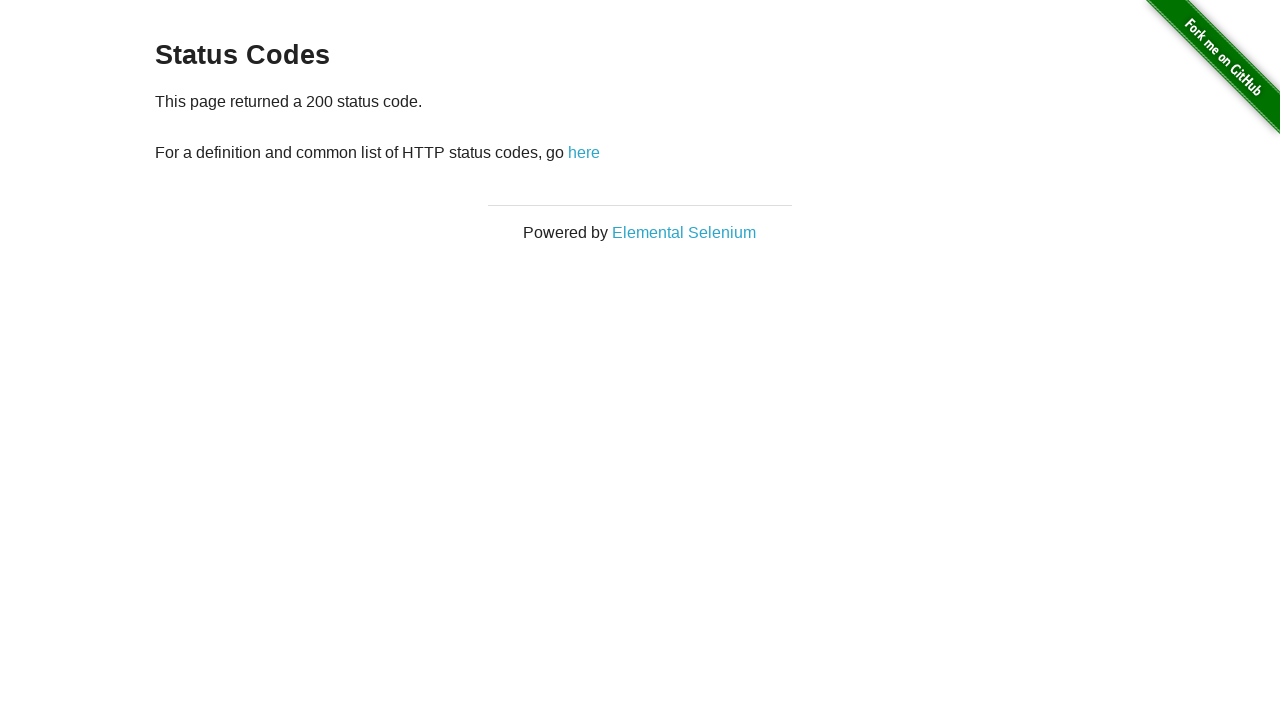

Clicked back to Status Codes list at (584, 152) on a[href='/status_codes']
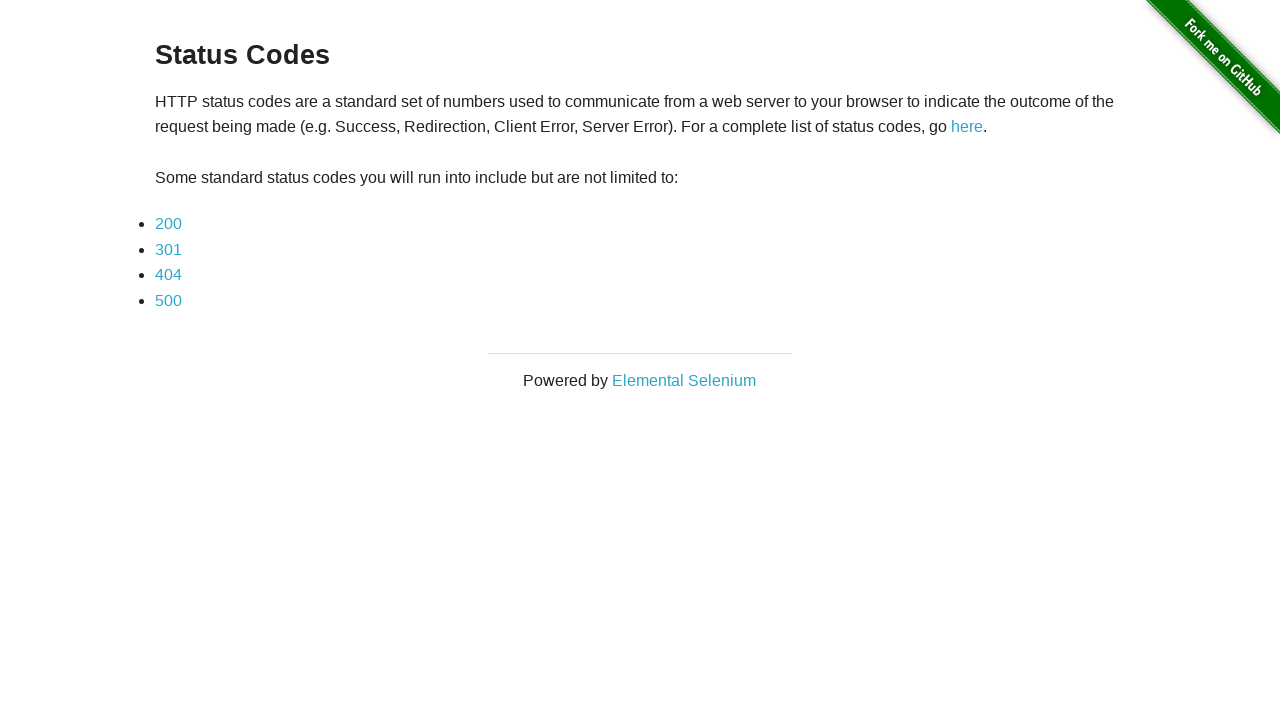

Status Codes list page loaded
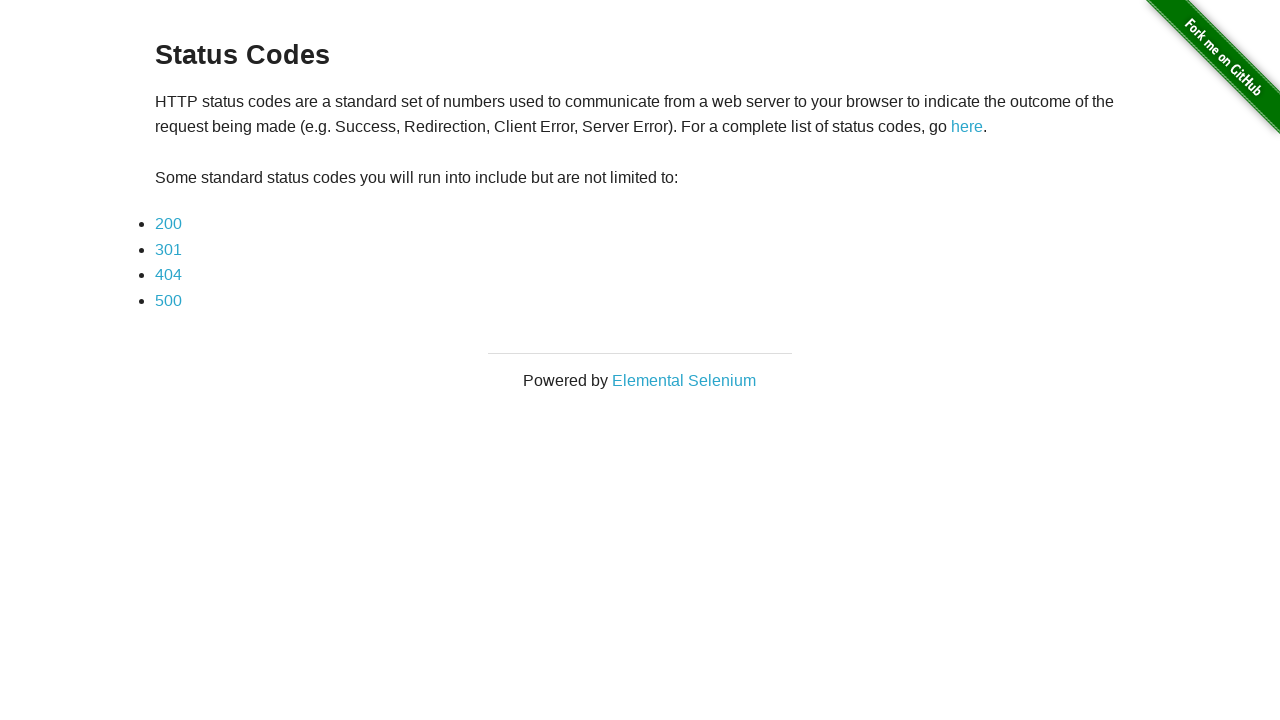

Clicked on status code 301 link at (168, 249) on a[href='status_codes/301']
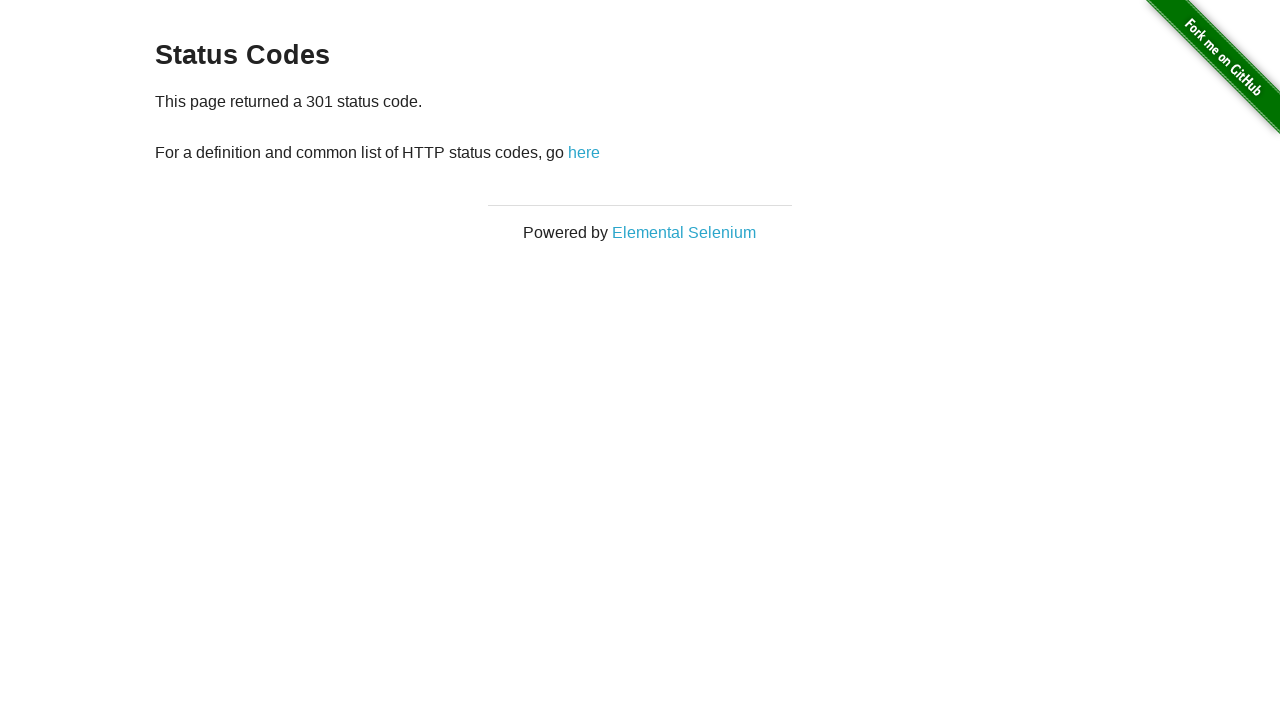

Status code 301 response page loaded
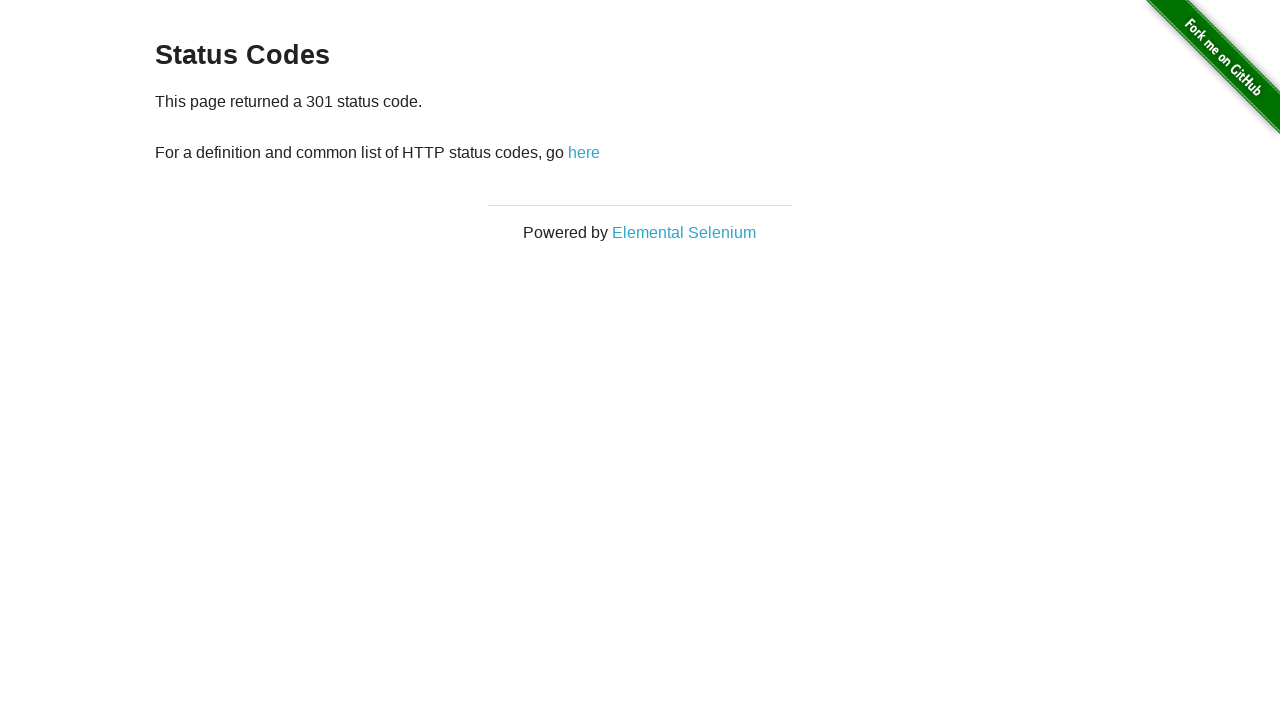

Verified correct response message for status code 301
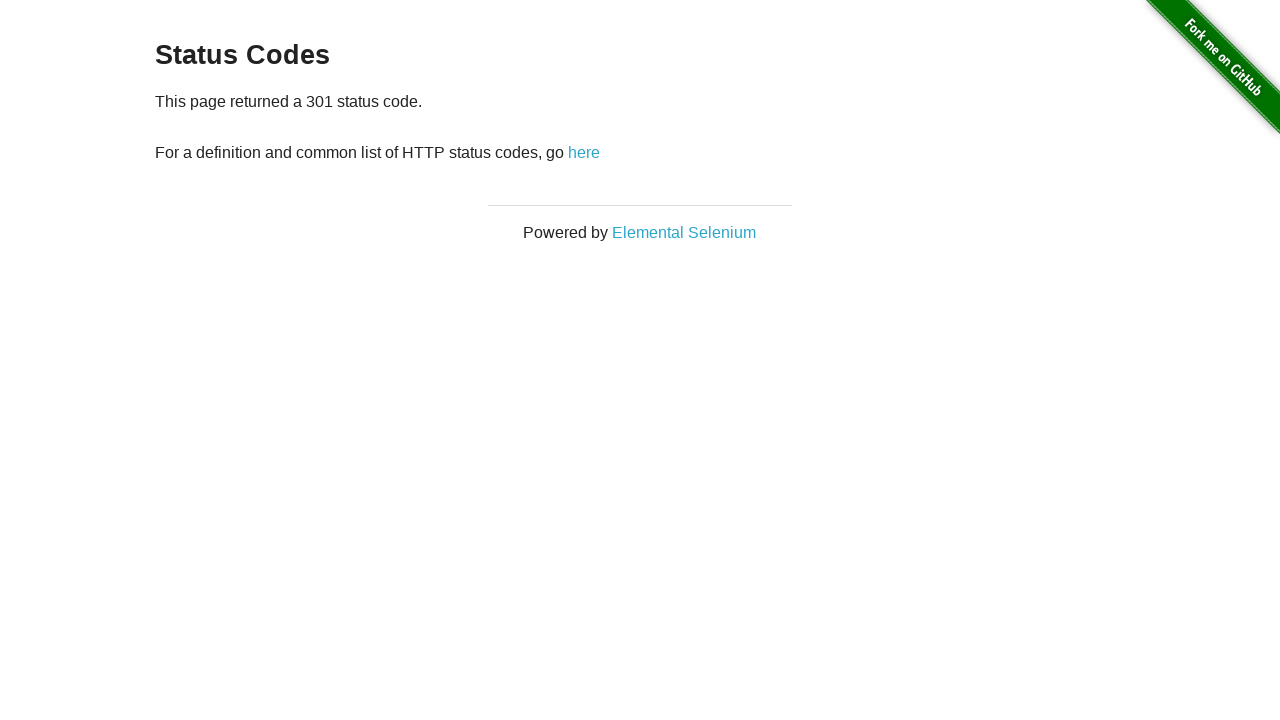

Clicked back to Status Codes list at (584, 152) on a[href='/status_codes']
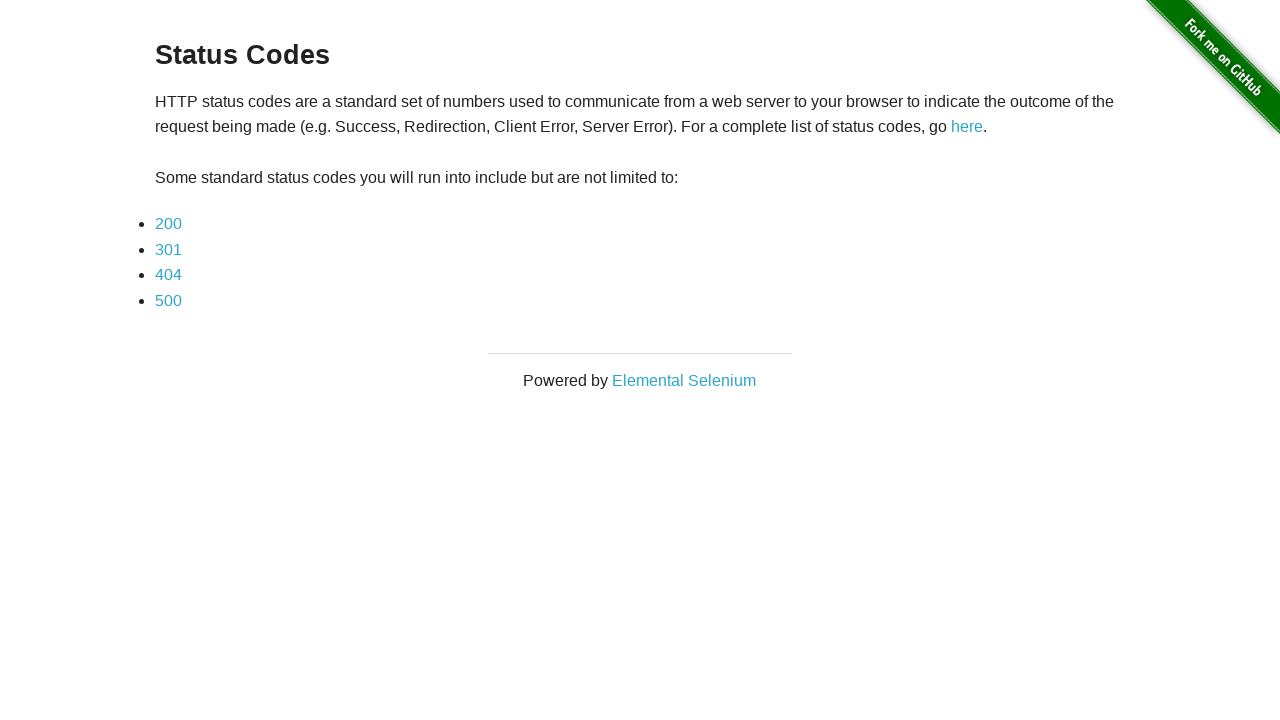

Status Codes list page loaded
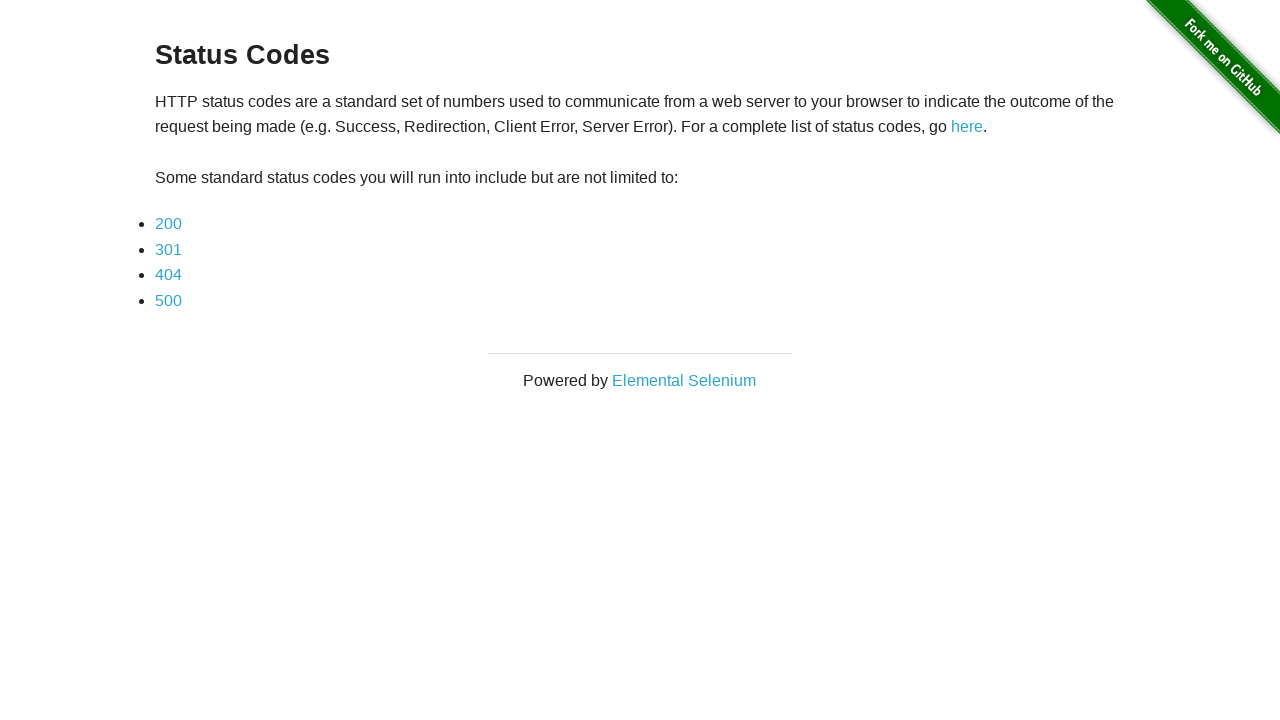

Clicked on status code 404 link at (168, 275) on a[href='status_codes/404']
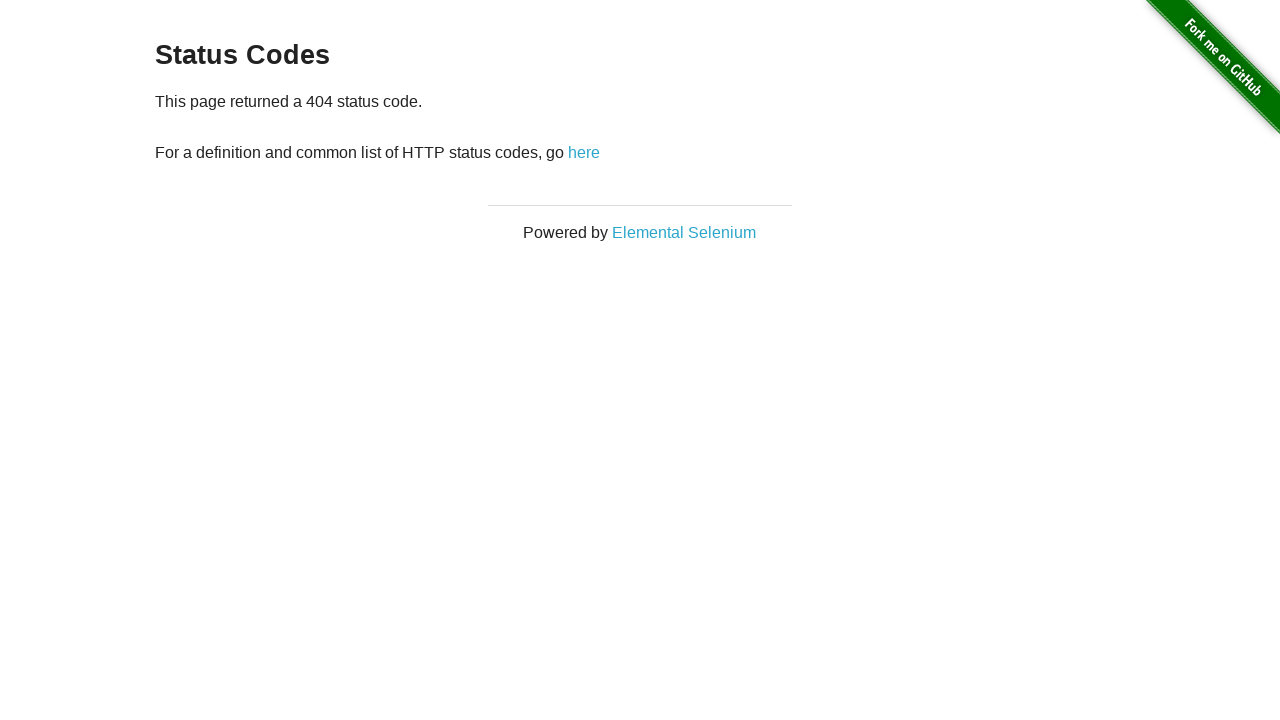

Status code 404 response page loaded
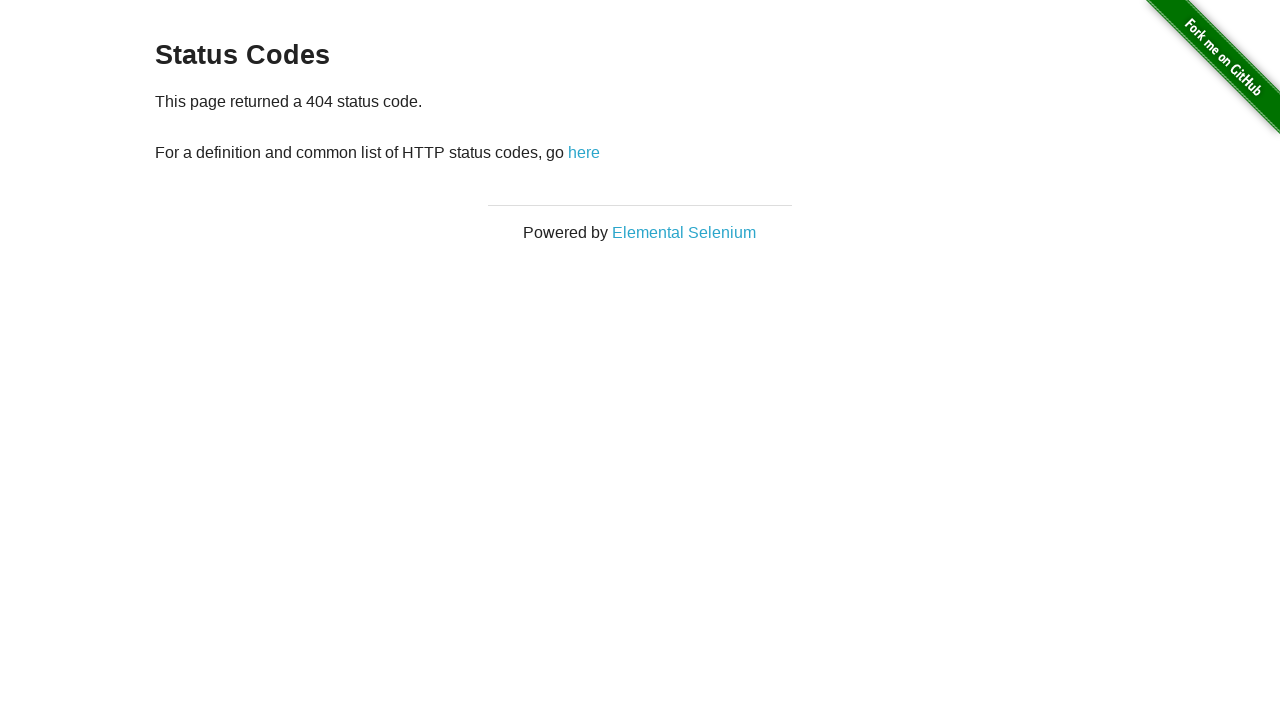

Verified correct response message for status code 404
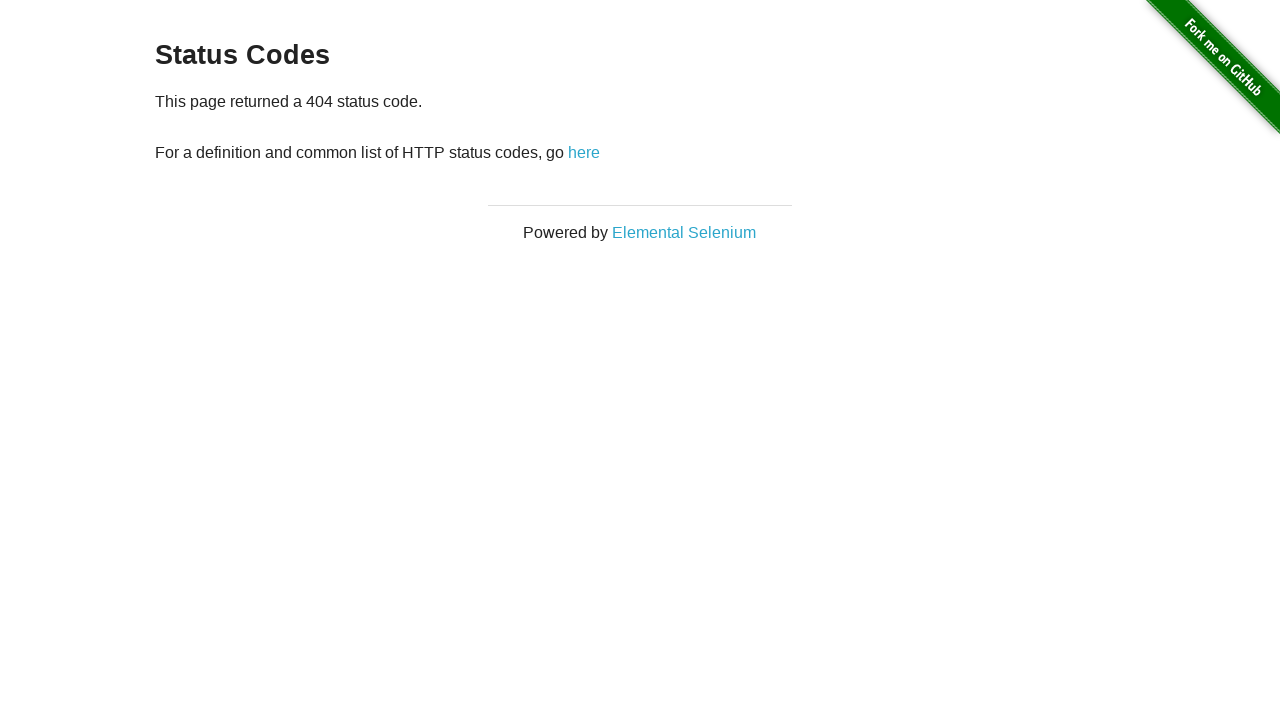

Clicked back to Status Codes list at (584, 152) on a[href='/status_codes']
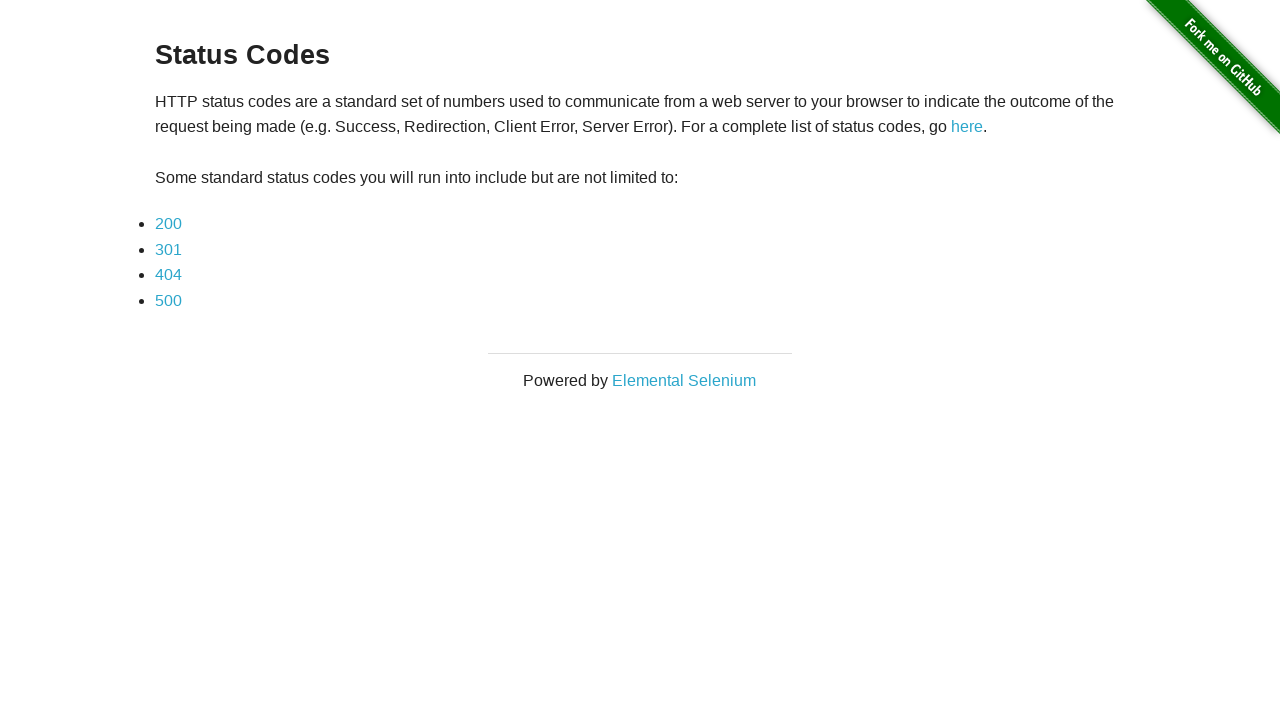

Status Codes list page loaded
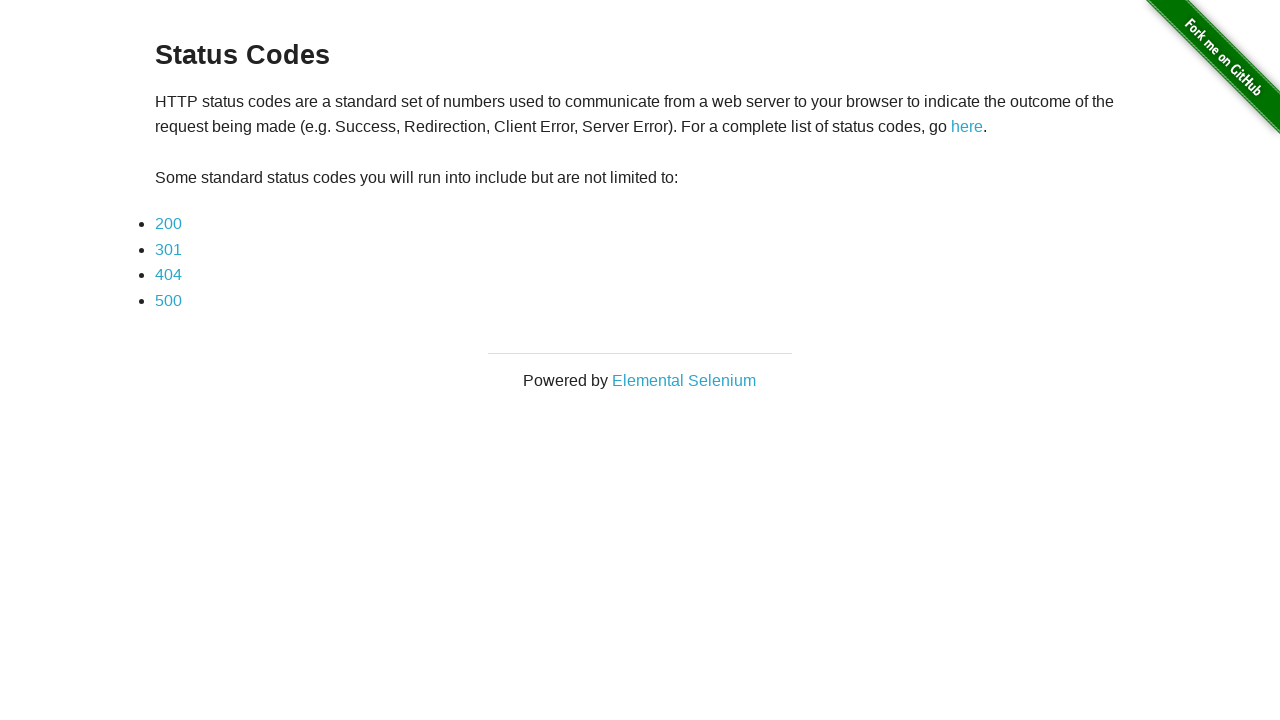

Clicked on status code 500 link at (168, 300) on a[href='status_codes/500']
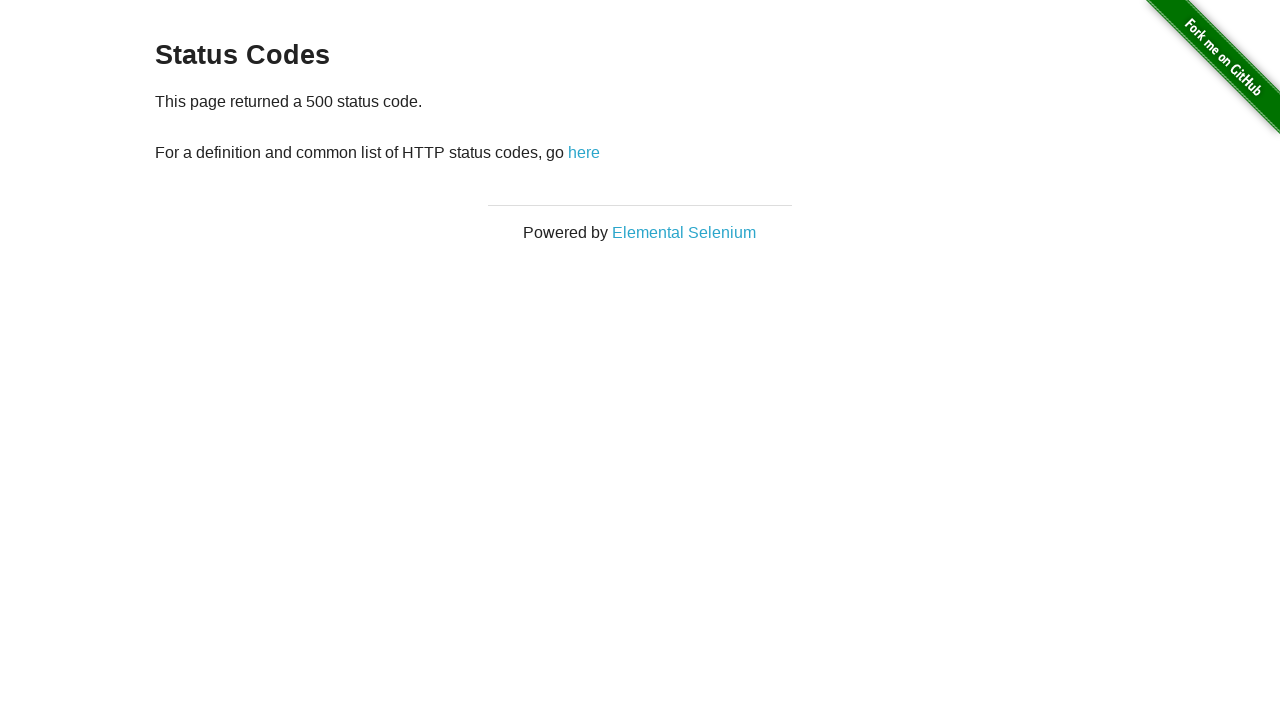

Status code 500 response page loaded
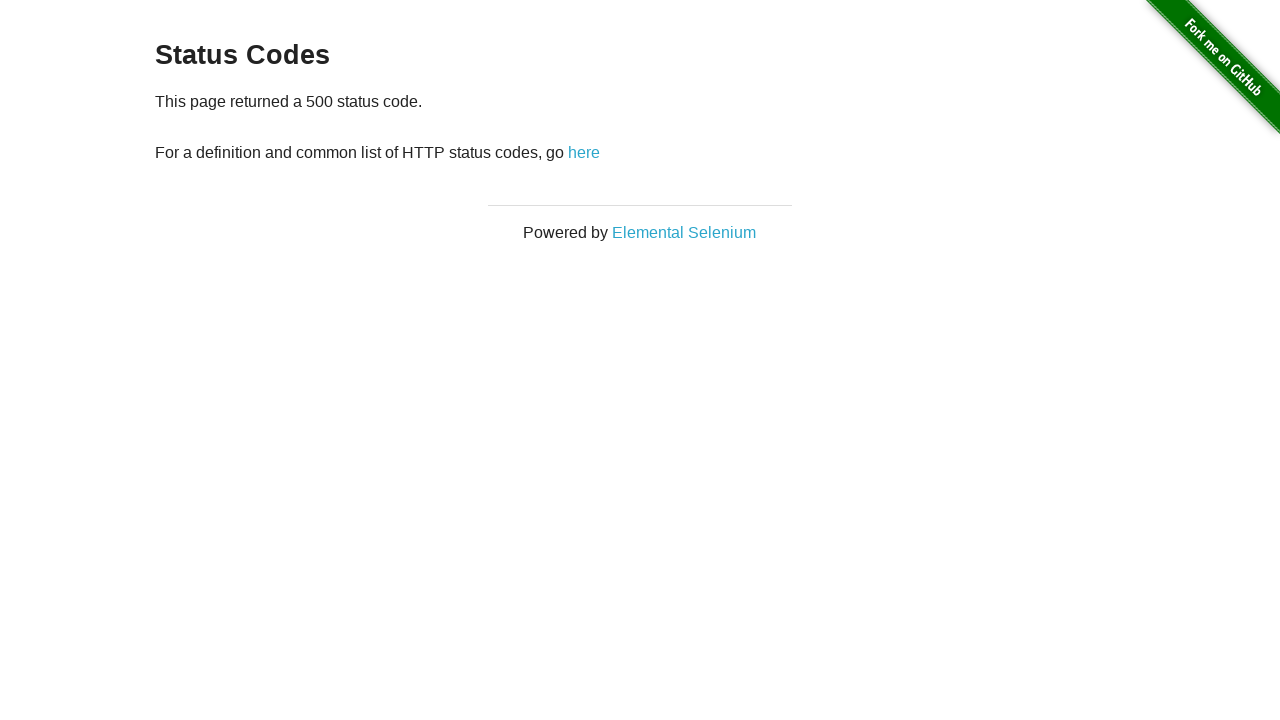

Verified correct response message for status code 500
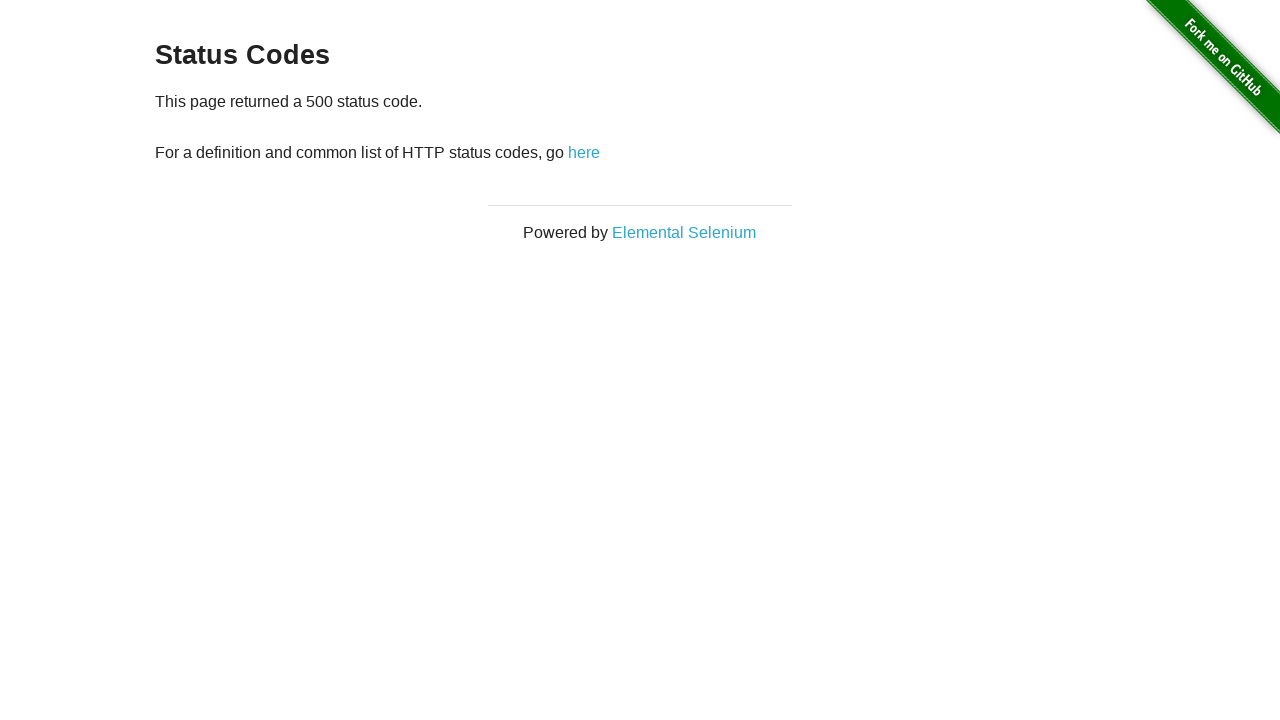

Clicked back to Status Codes list at (584, 152) on a[href='/status_codes']
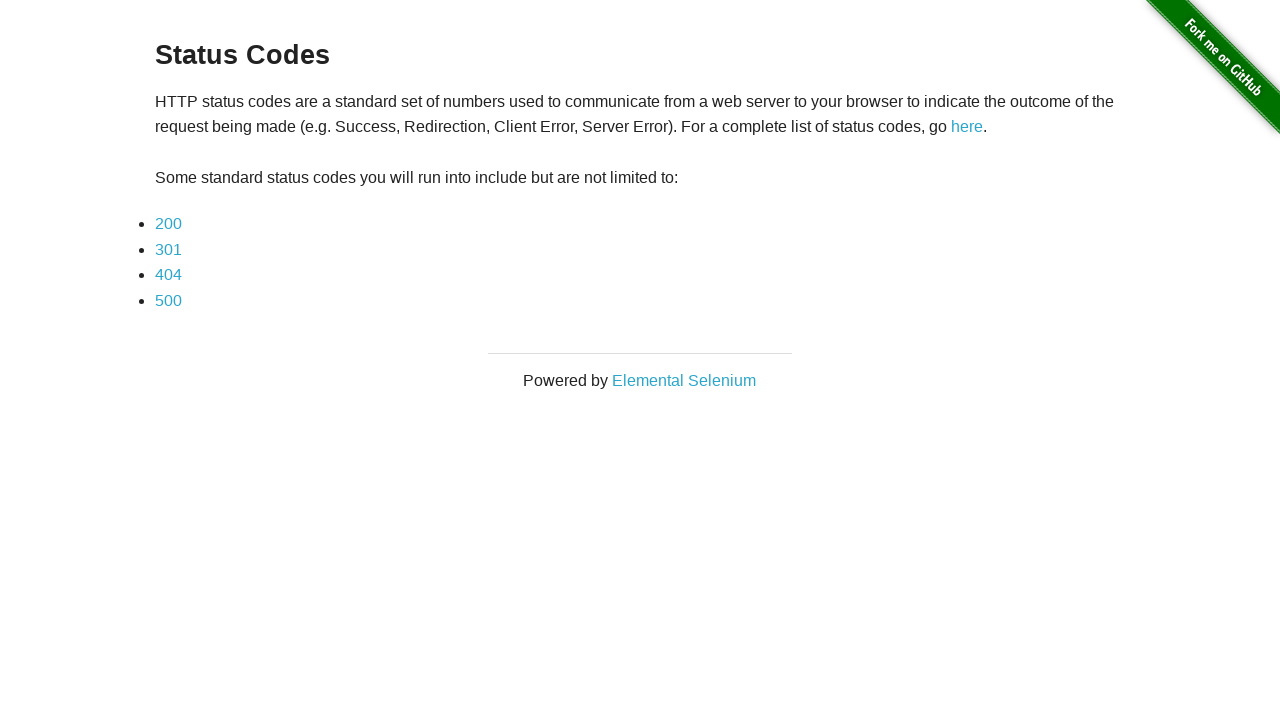

Status Codes list page loaded
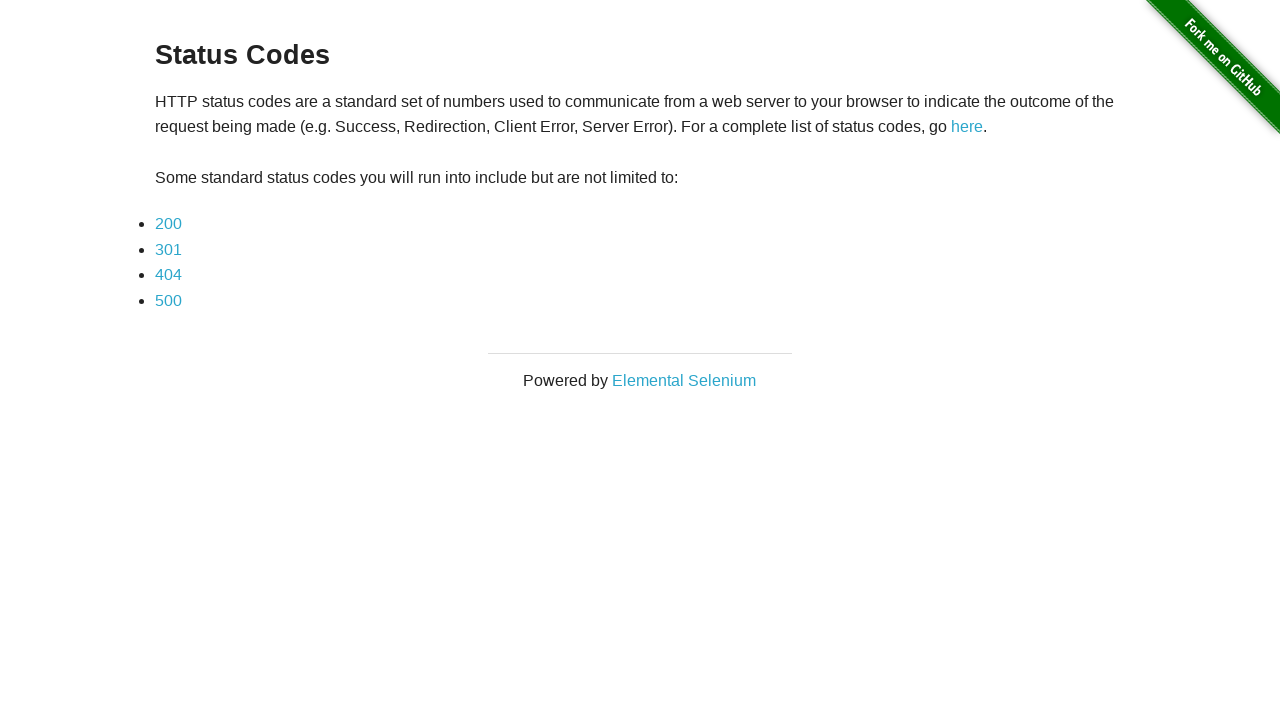

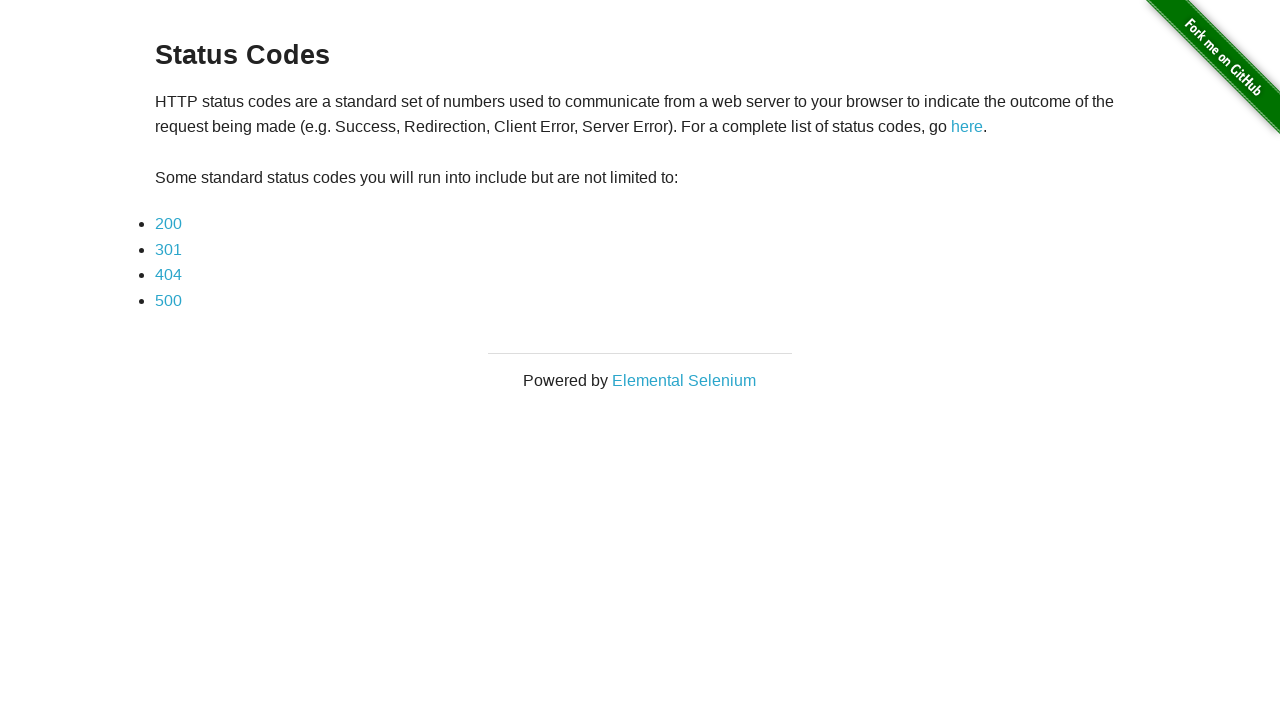